Tests that other controls are hidden when editing a todo item.

Starting URL: https://demo.playwright.dev/todomvc

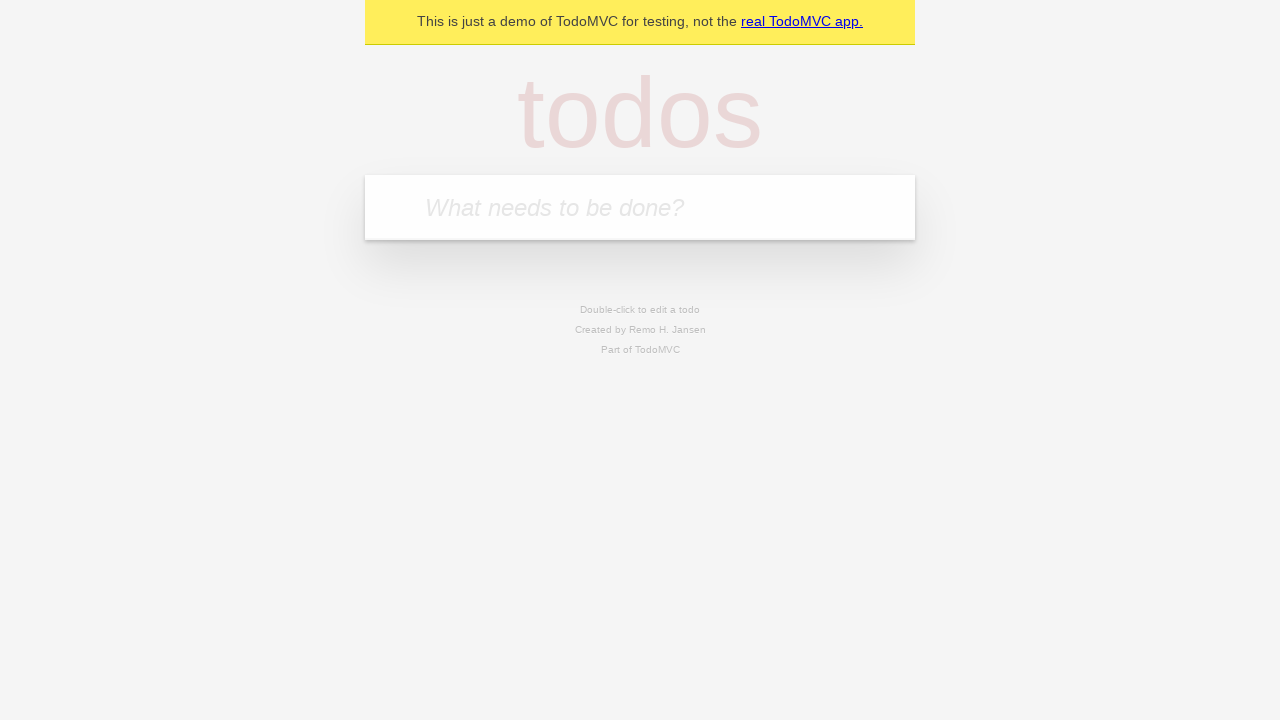

Filled todo input field with 'test  01' on internal:attr=[placeholder="What needs to be done?"i]
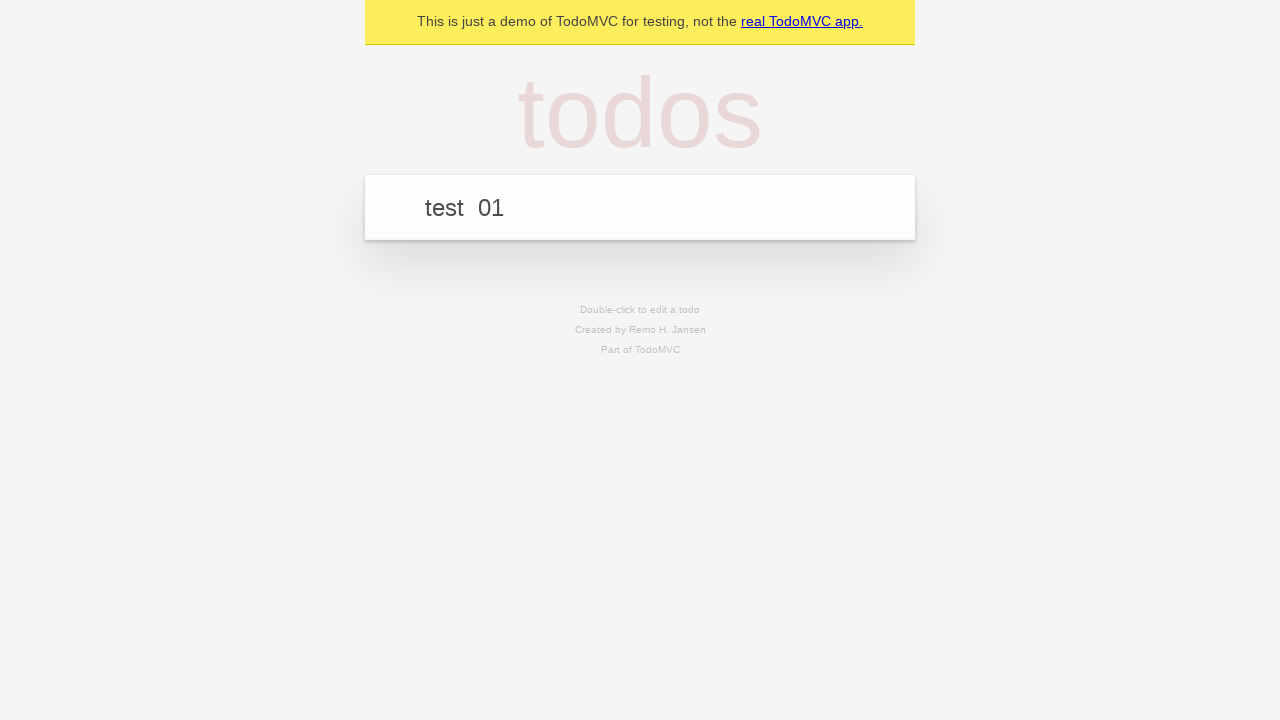

Pressed Enter to create first todo on internal:attr=[placeholder="What needs to be done?"i]
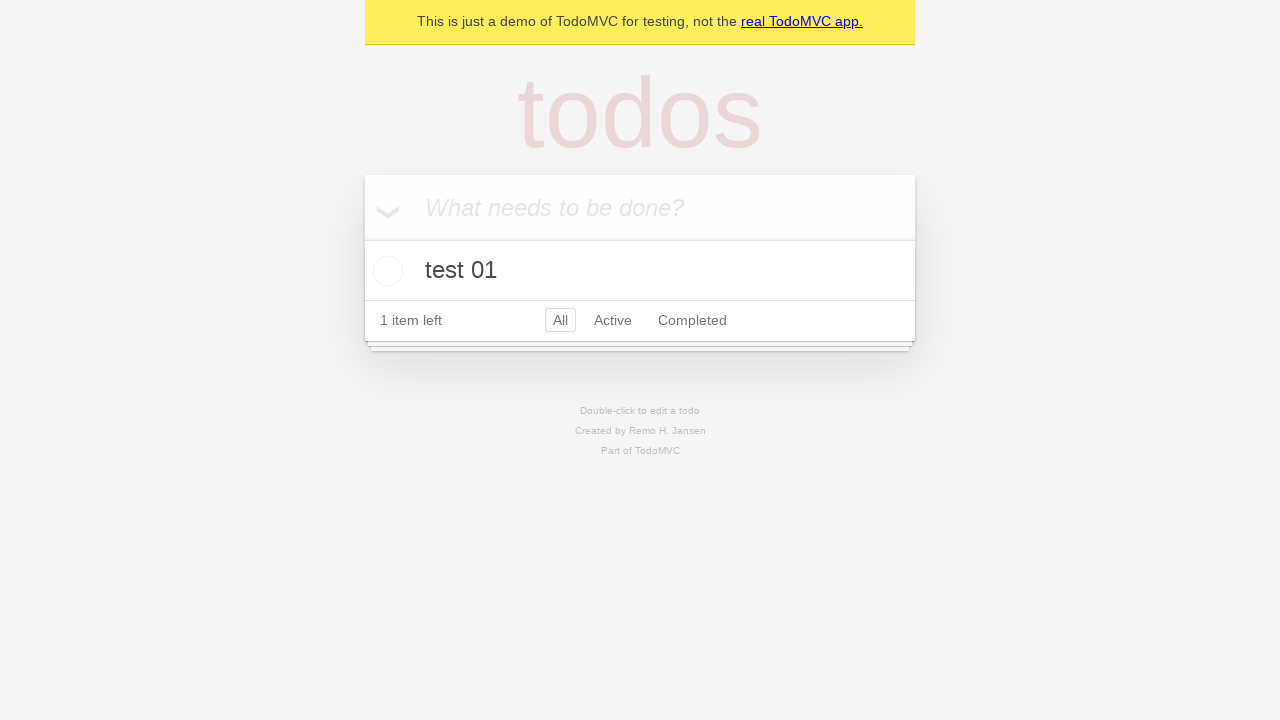

Filled todo input field with 'test 02' on internal:attr=[placeholder="What needs to be done?"i]
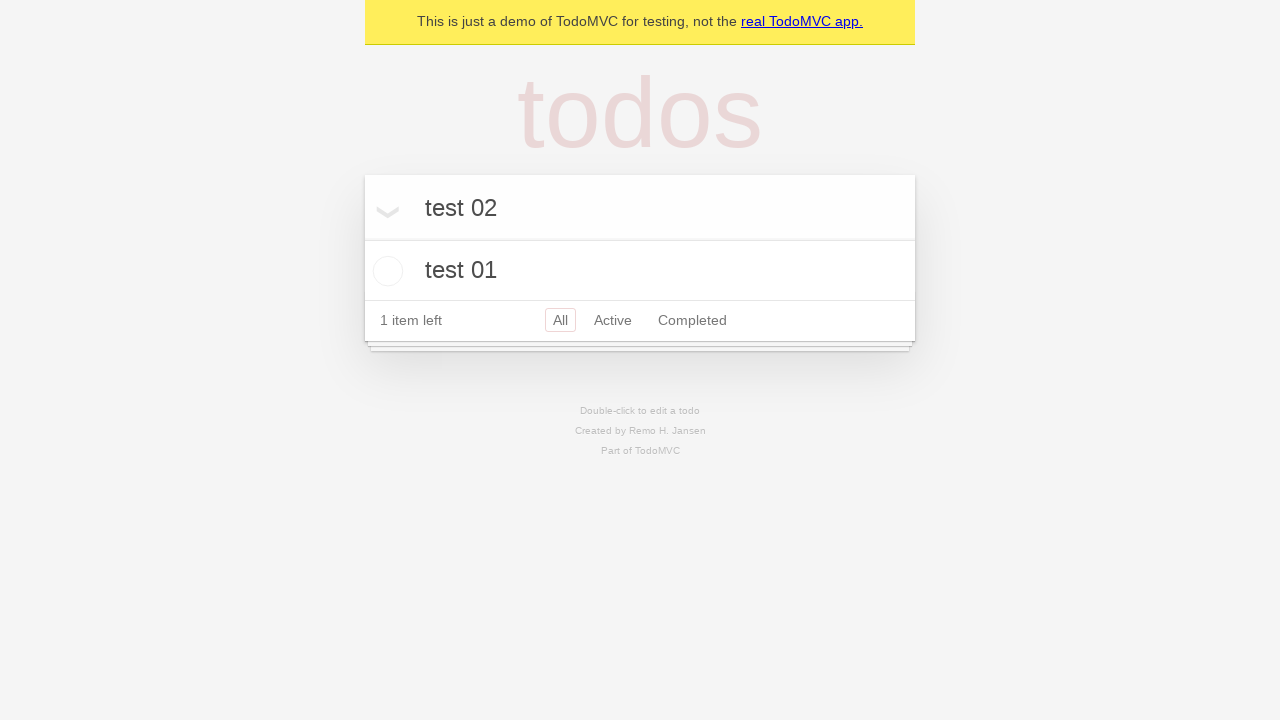

Pressed Enter to create second todo on internal:attr=[placeholder="What needs to be done?"i]
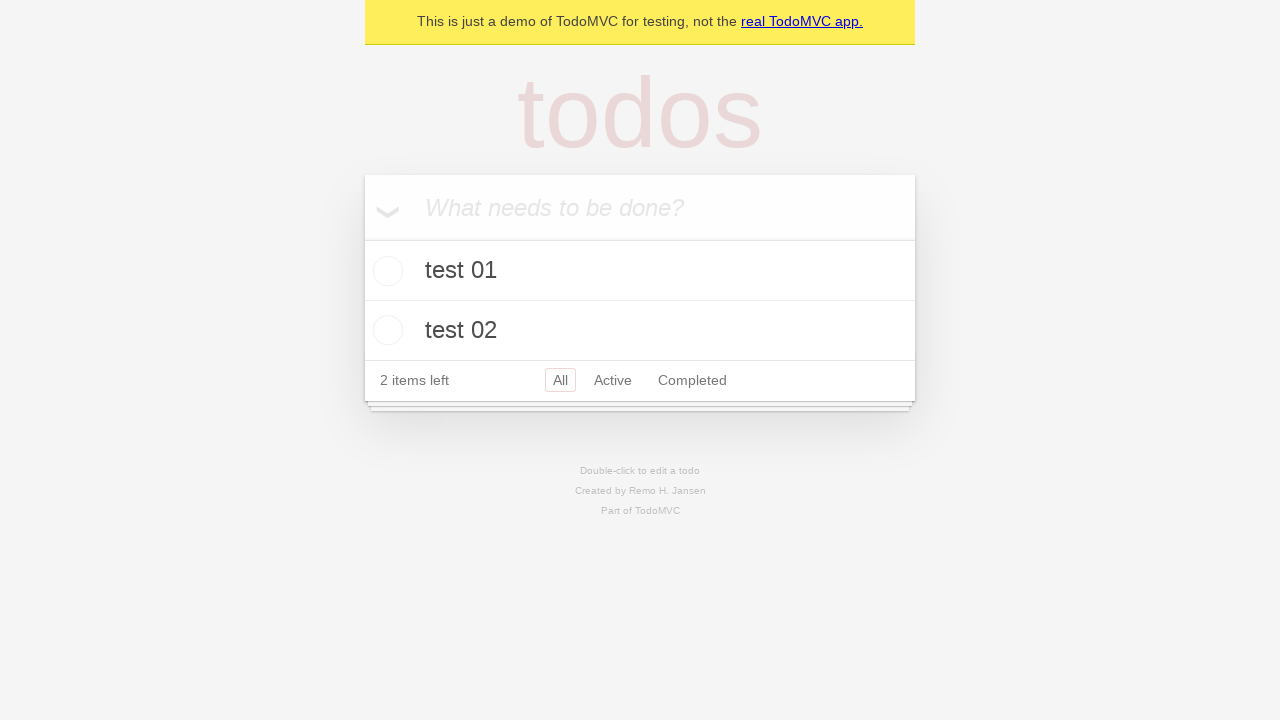

Filled todo input field with 'test 03' on internal:attr=[placeholder="What needs to be done?"i]
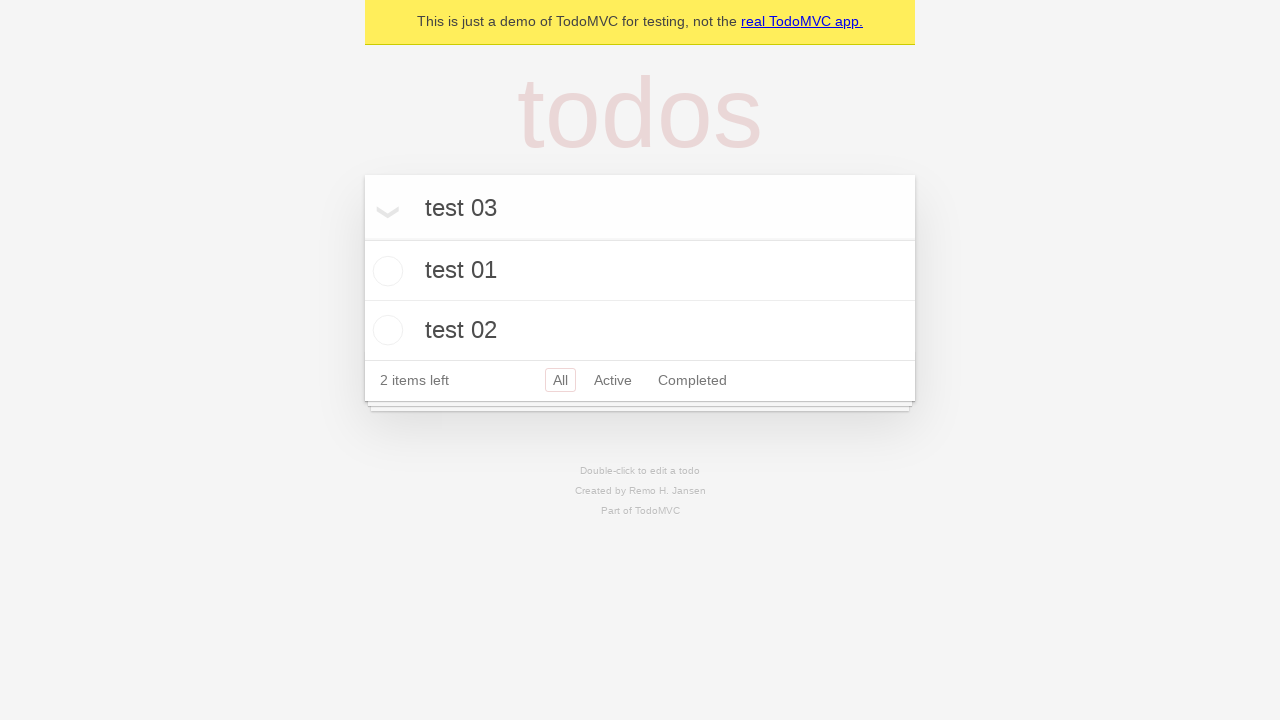

Pressed Enter to create third todo on internal:attr=[placeholder="What needs to be done?"i]
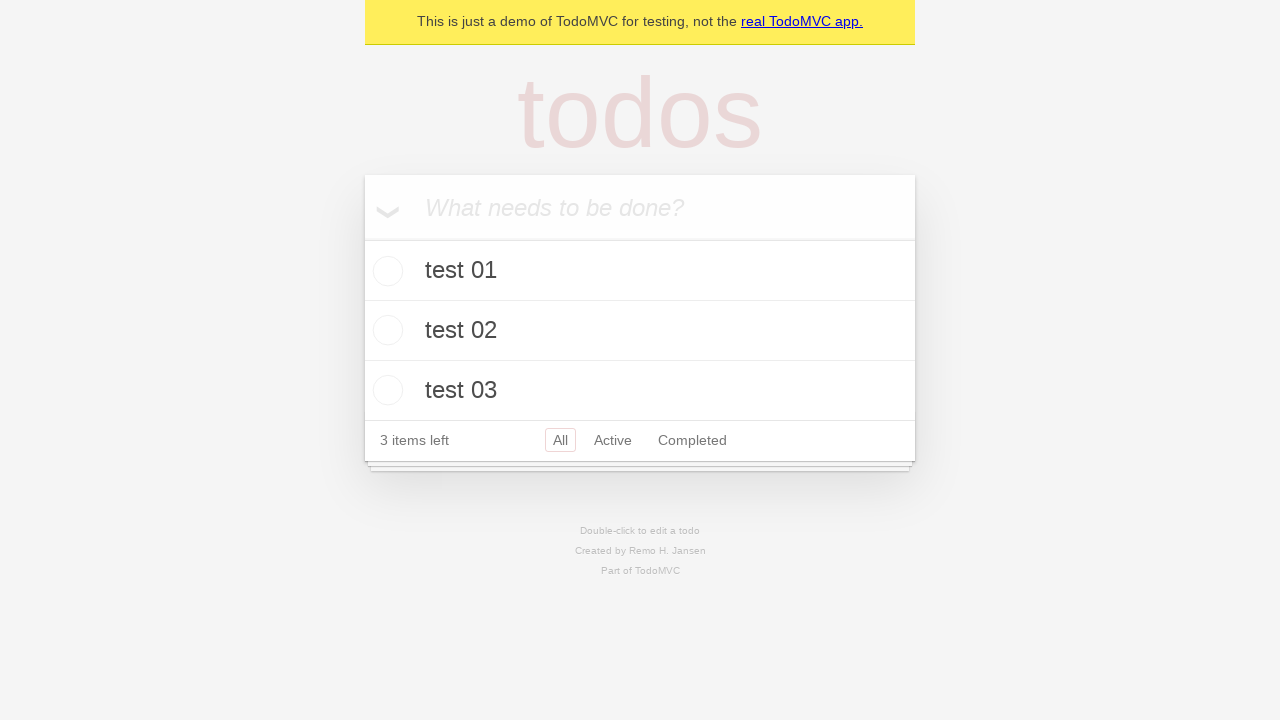

Double-clicked second todo item to enter edit mode at (640, 331) on internal:testid=[data-testid="todo-item"s] >> nth=1
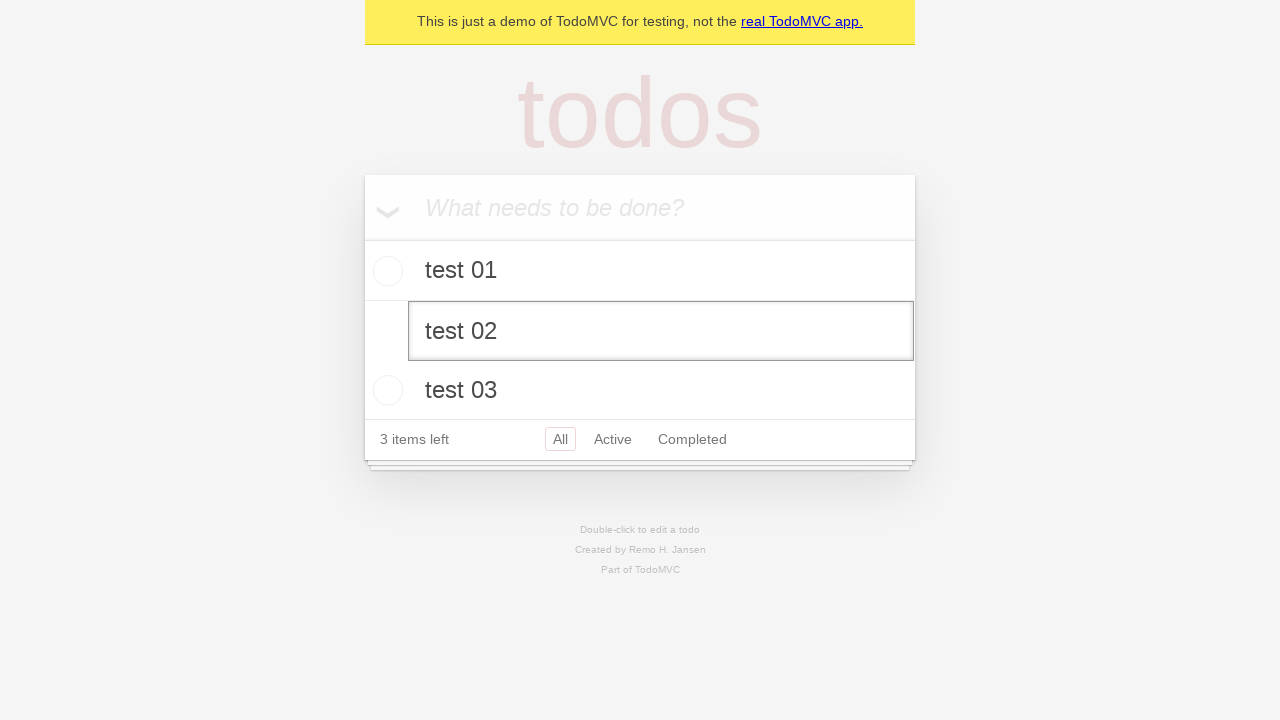

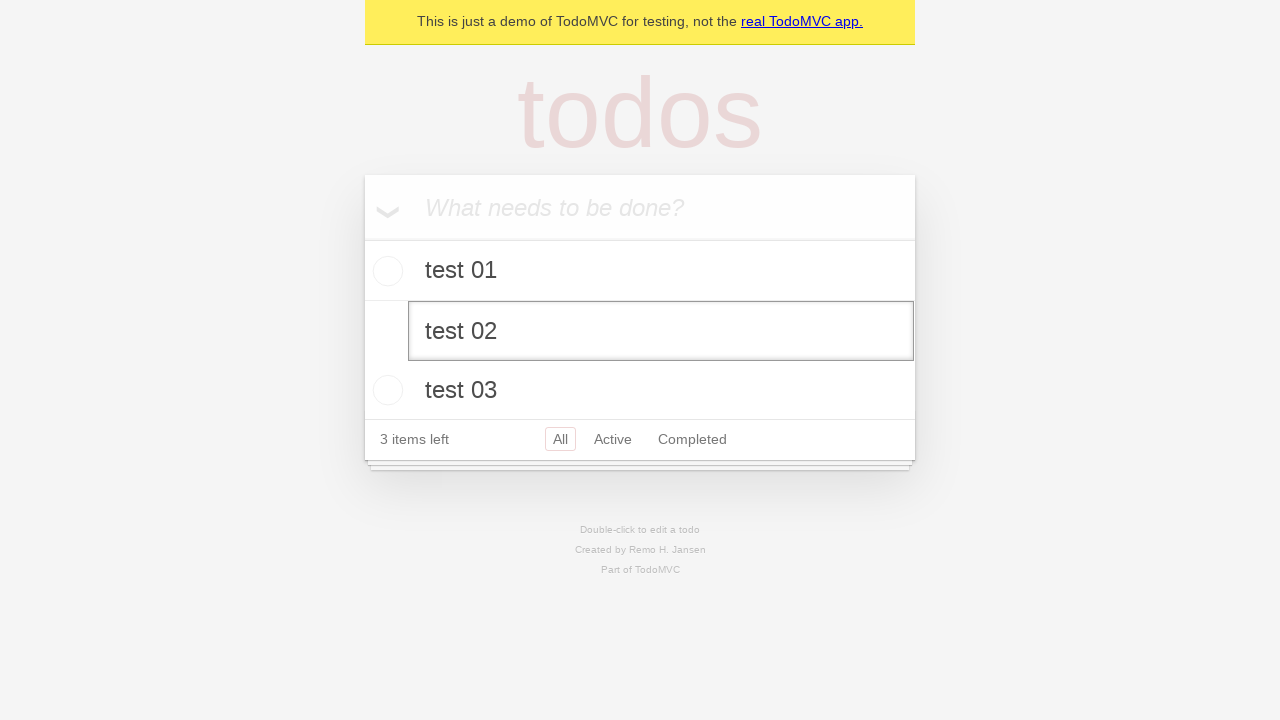